Tests form validation and submission by first triggering validation errors, then filling all required fields and submitting successfully

Starting URL: https://www.lambdatest.com/selenium-playground

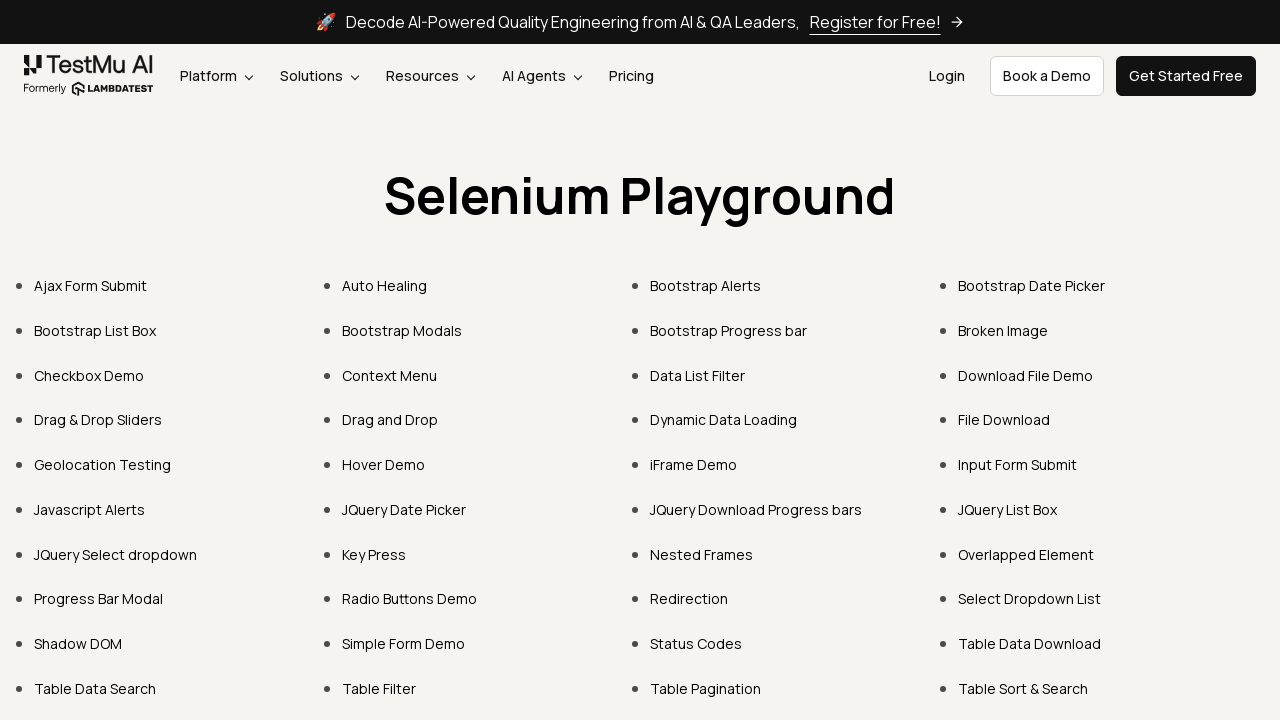

Clicked on 'Input Form Submit' link at (1018, 464) on internal:role=link[name="Input Form Submit"i]
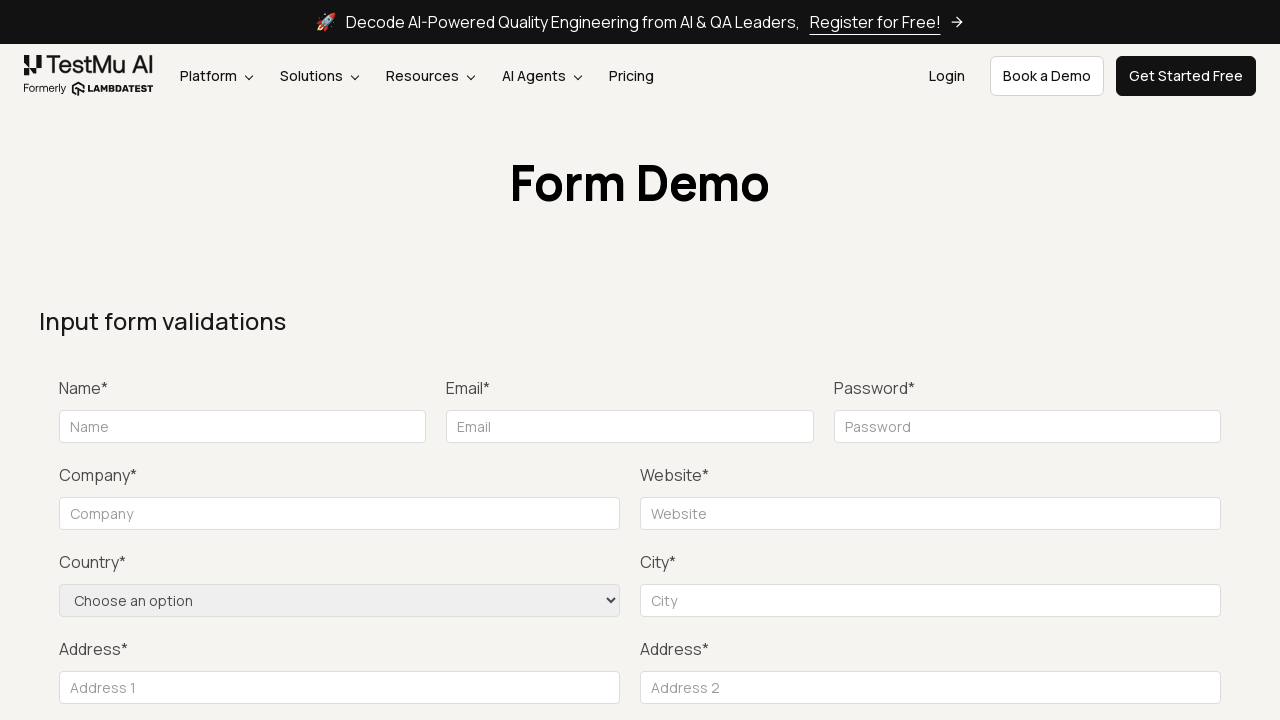

Clicked Submit button to trigger validation errors at (1131, 360) on internal:role=button[name="Submit"i]
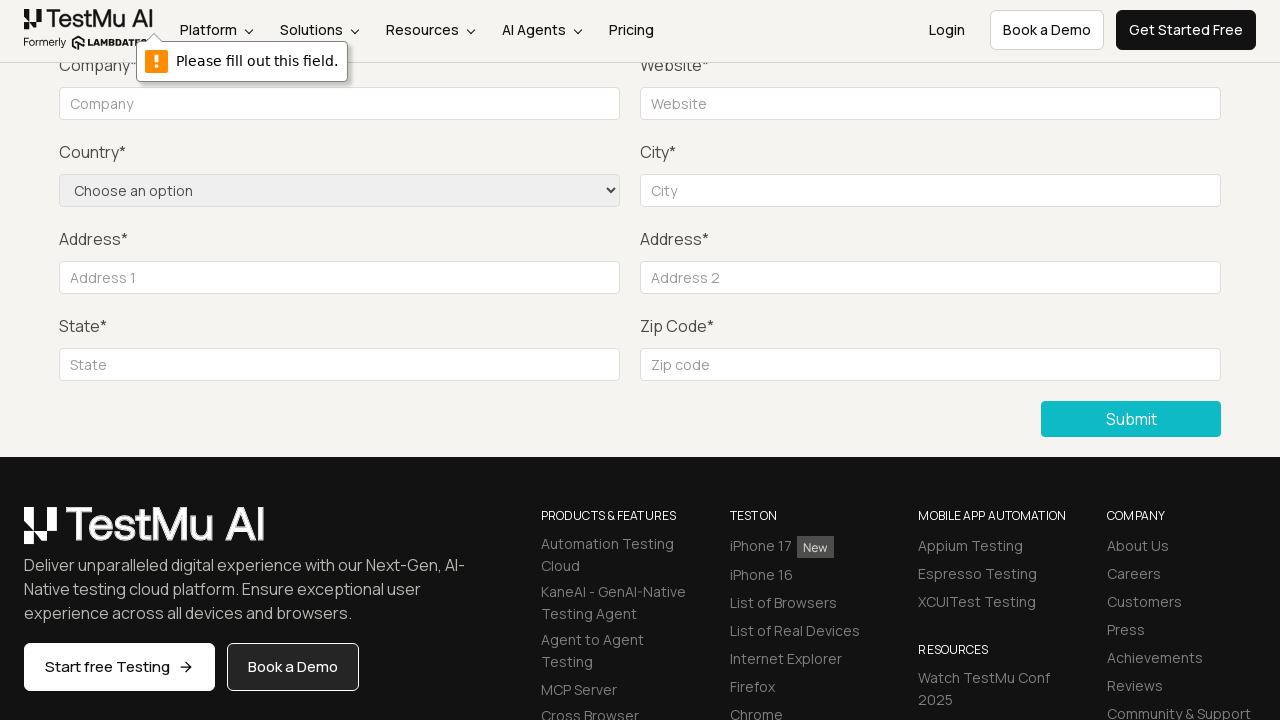

Filled Name field with 'Kiran B' on internal:attr=[placeholder="Name"s]
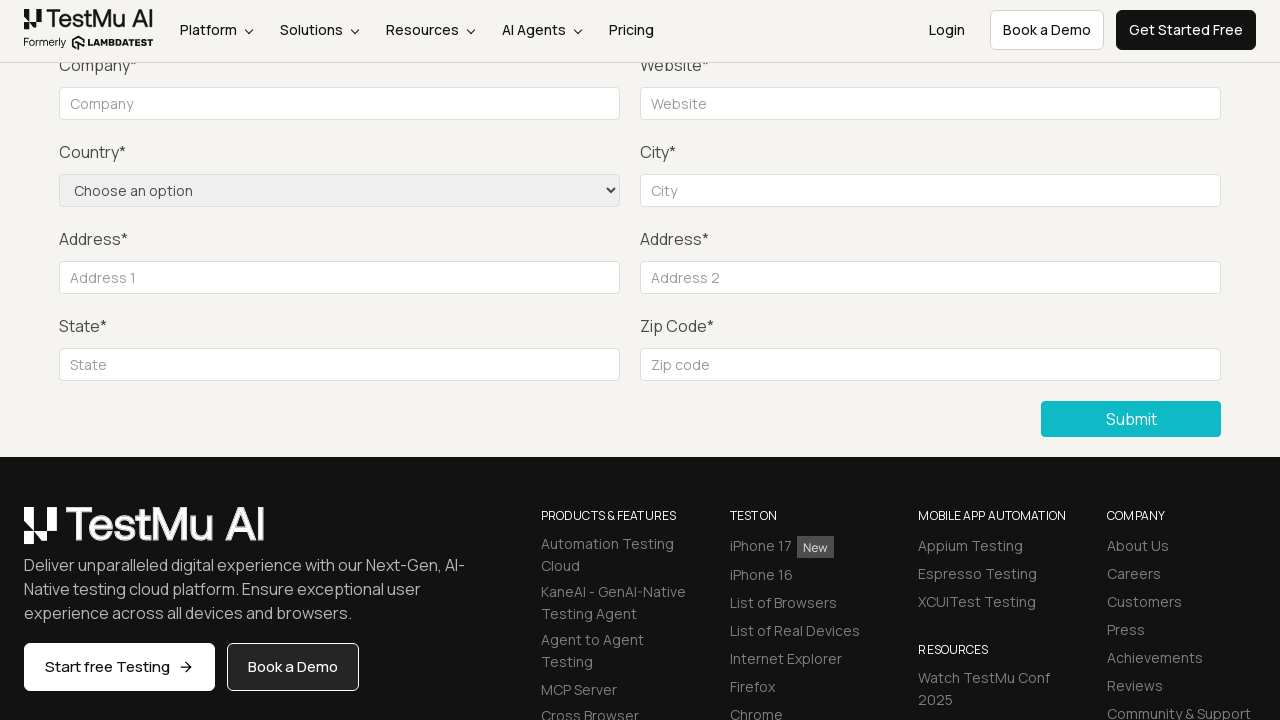

Filled Email field with 'example@mail.com' on [placeholder="Email"]
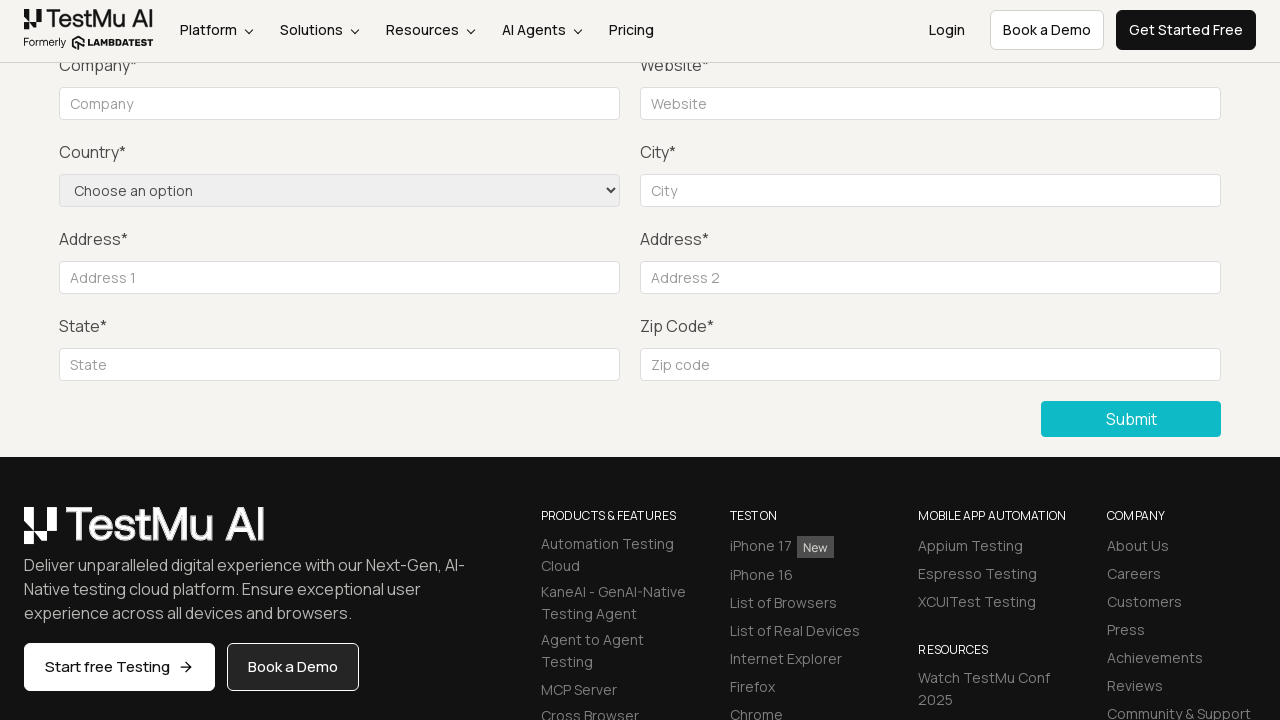

Filled Password field with 'password' on internal:attr=[placeholder="Password"i]
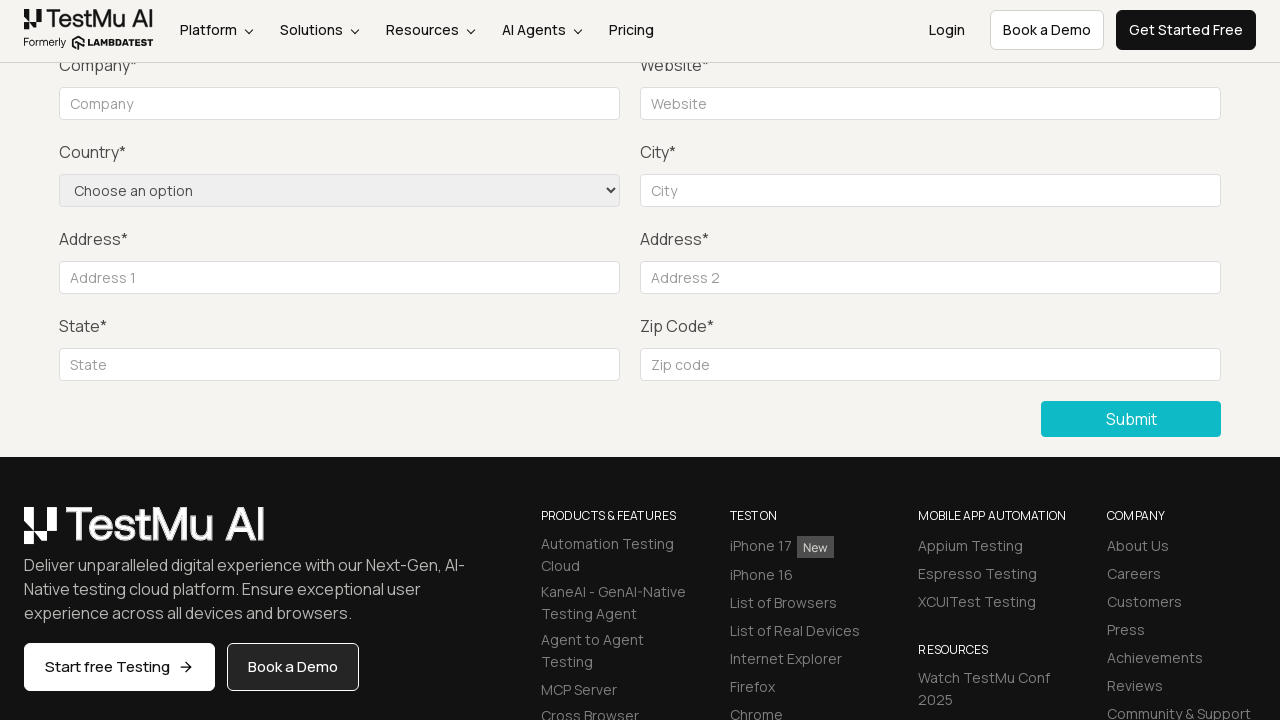

Filled Company field with 'Company name' on [id="company"]
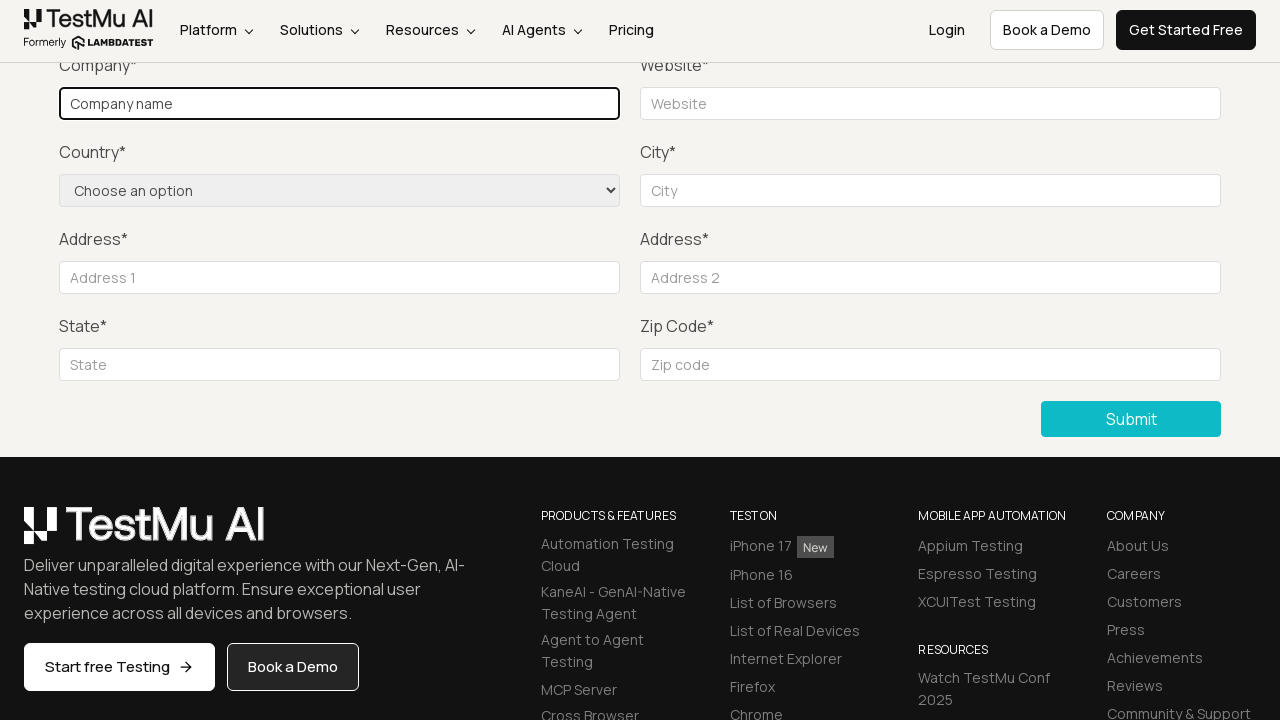

Filled Website field with 'Website.com' on xpath=//input[@placeholder="Website"]
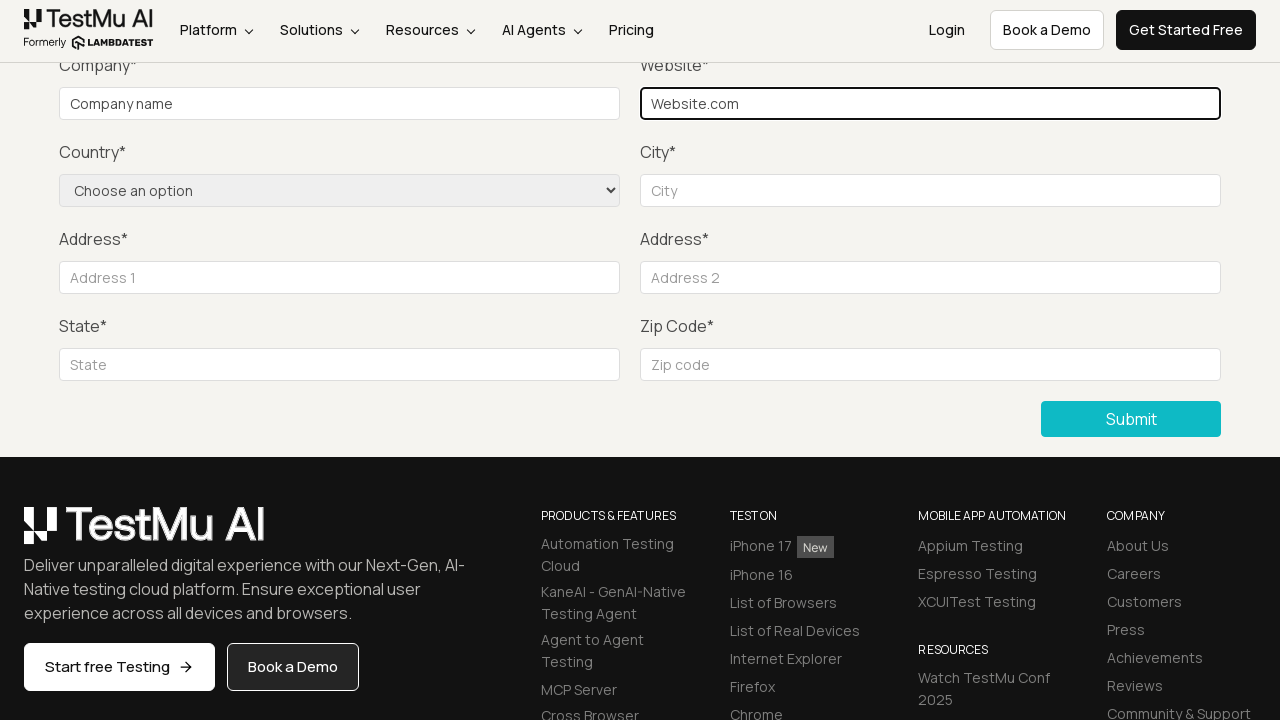

Selected 'United States' from country dropdown on [name="country"]
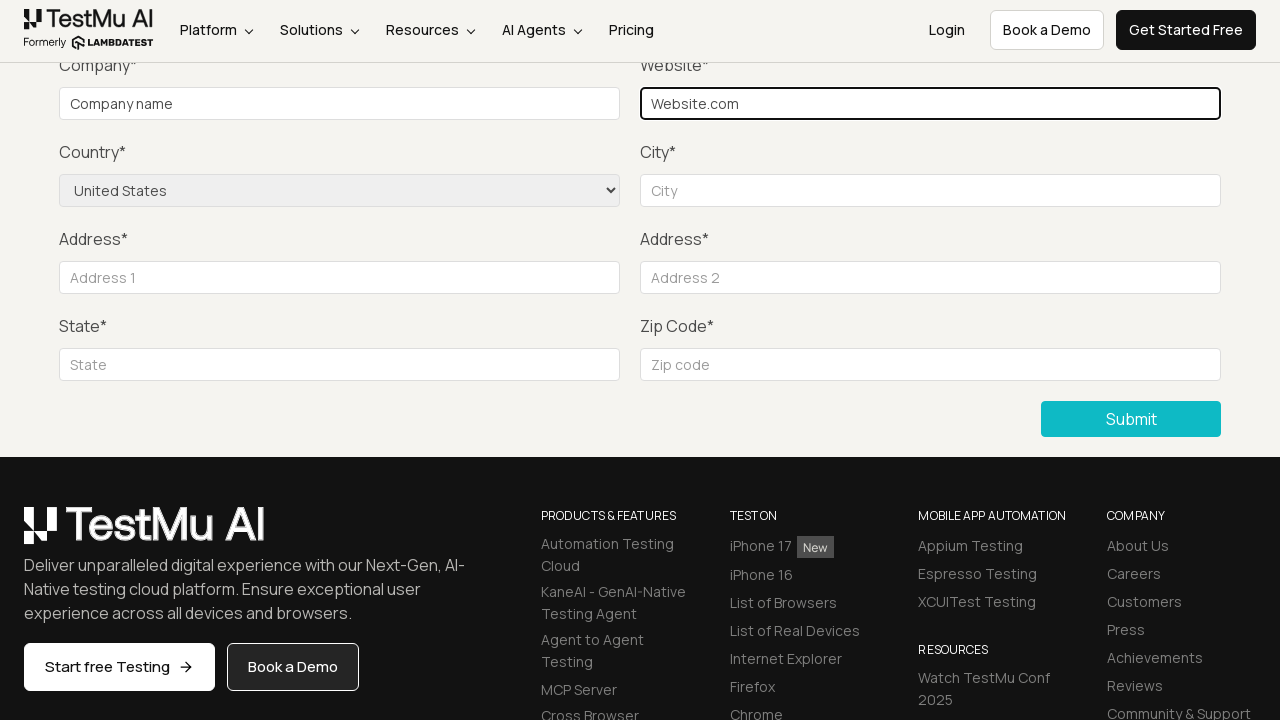

Filled City field with 'New York' on internal:attr=[placeholder="City"i]
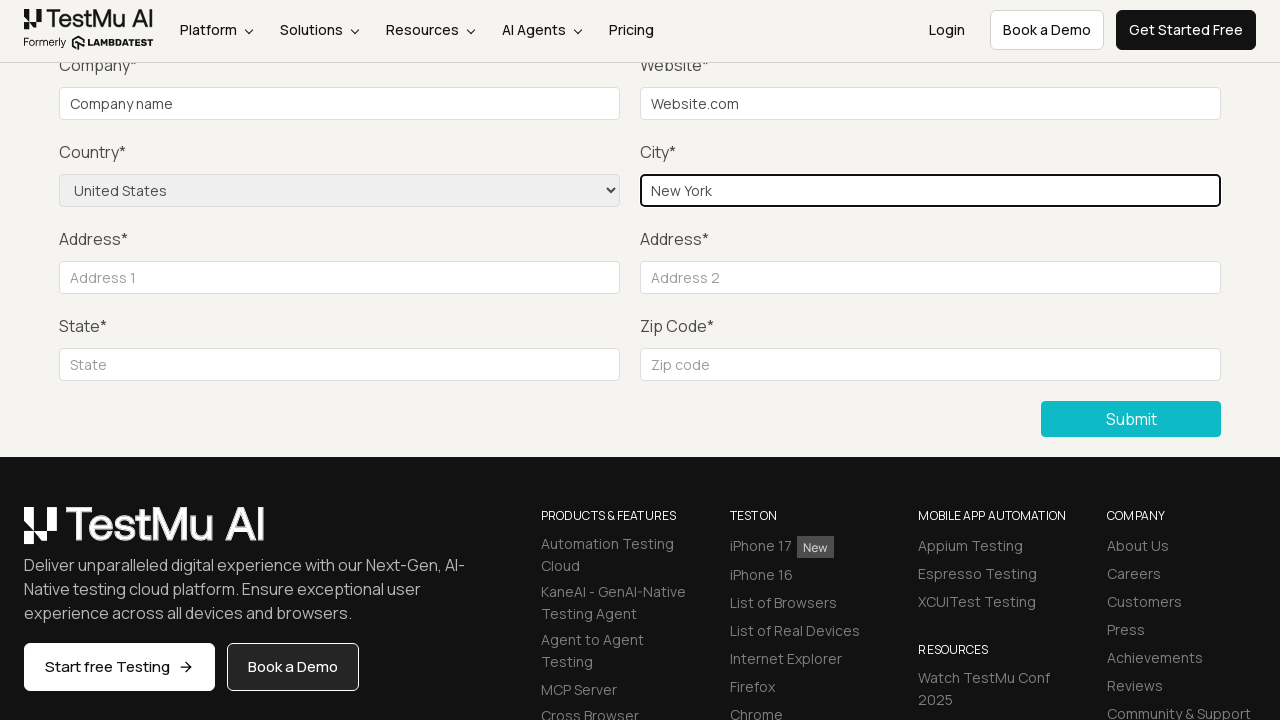

Filled Address 1 field with '199th lafayette street' on [id="inputAddress1"]
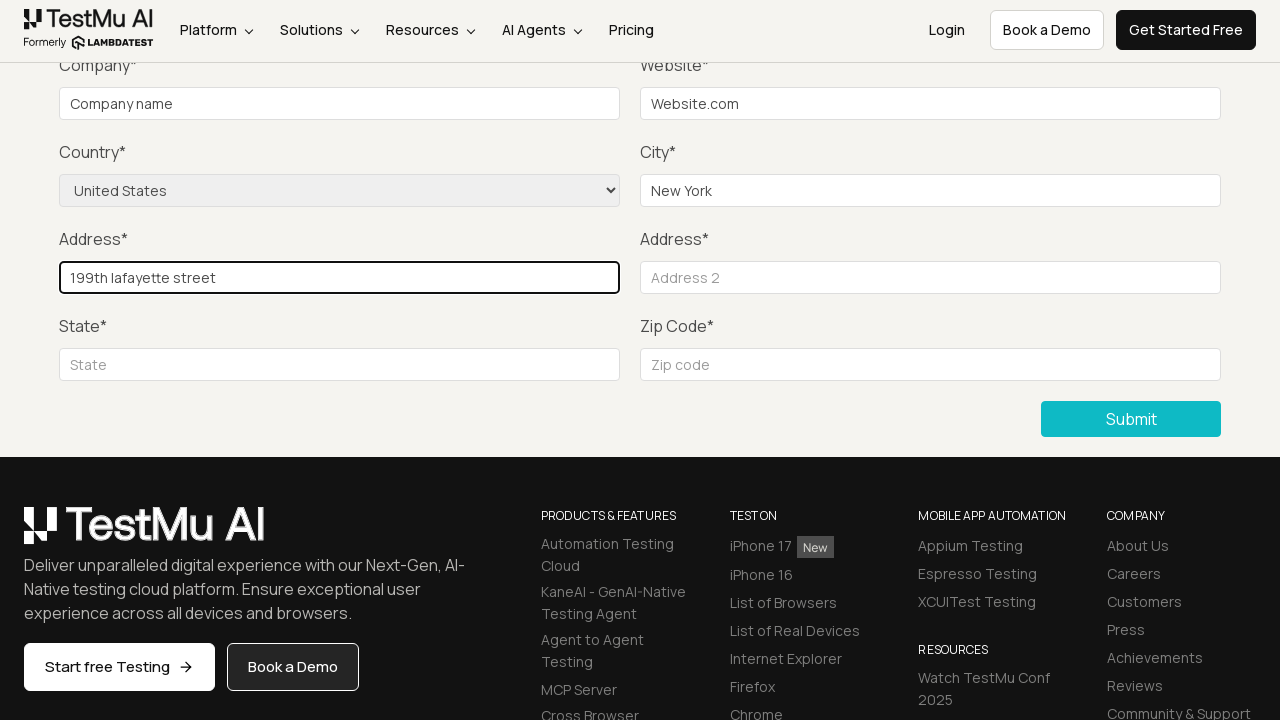

Filled Address 2 field with 'newyork central perk' on internal:attr=[placeholder="Address 2"i]
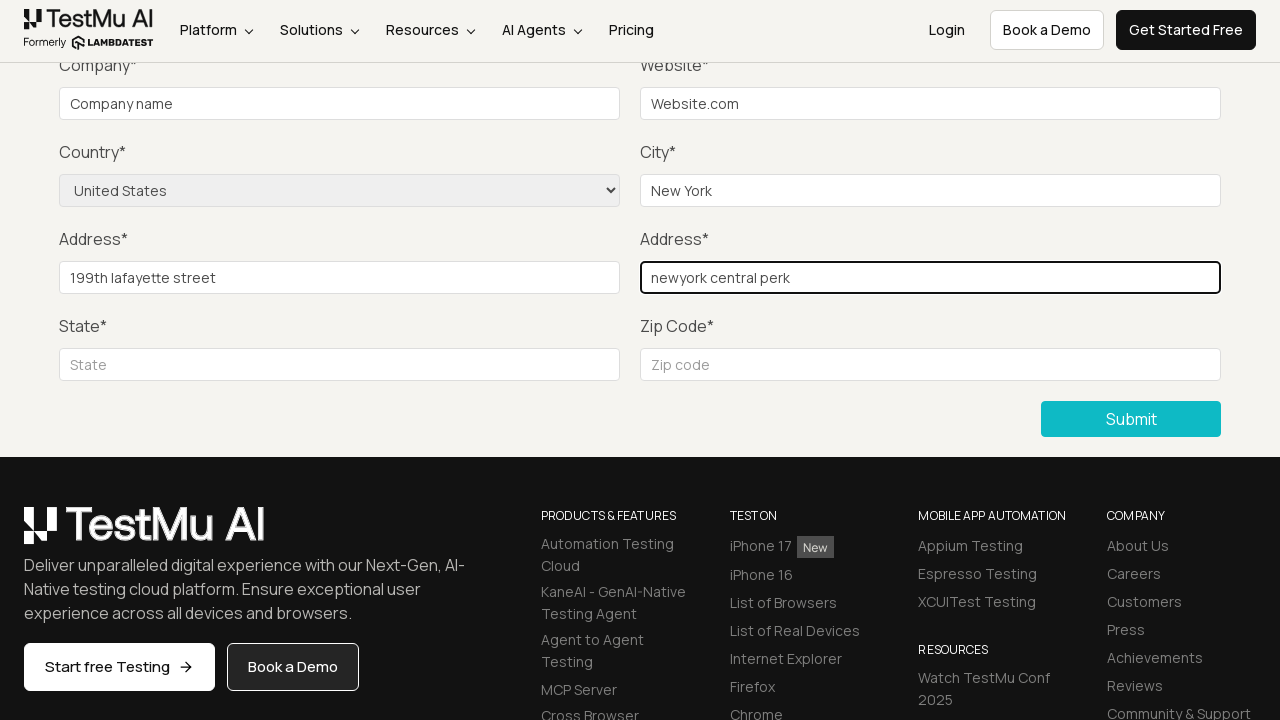

Filled State field with 'newyorkcentral' on xpath=//input[@id="inputState"]
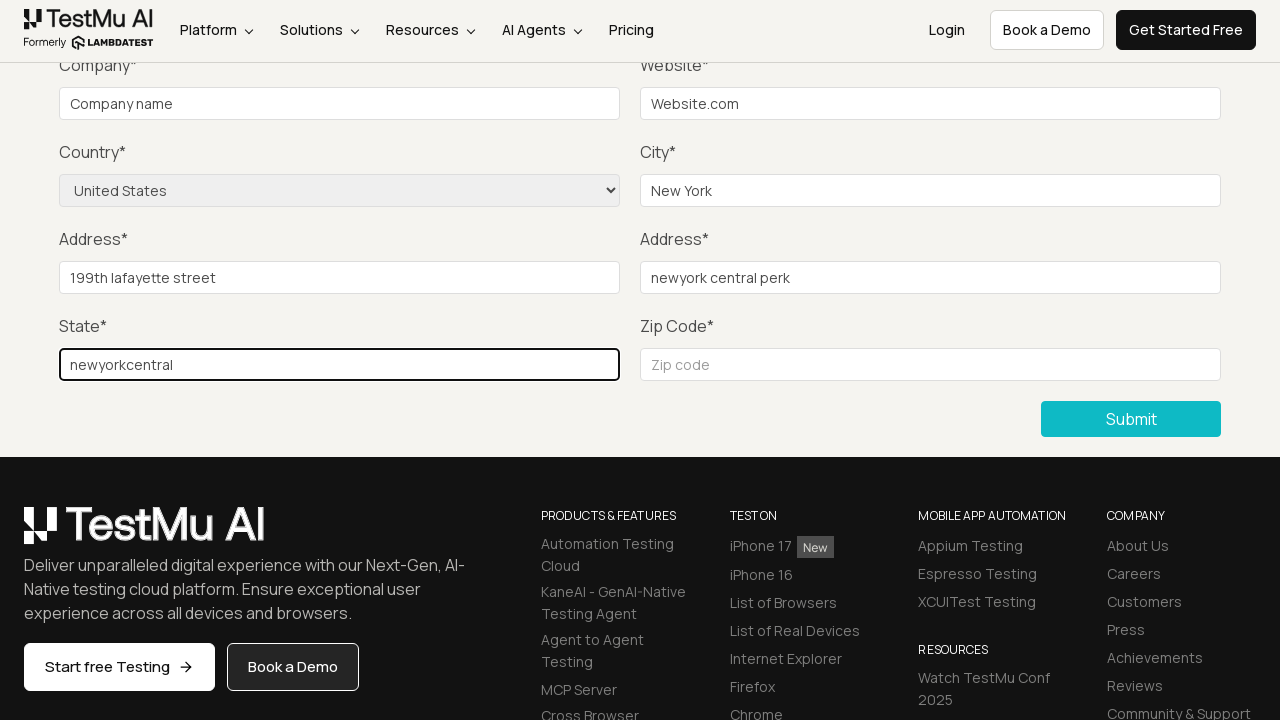

Filled Zip code field with '10001' on internal:attr=[placeholder="Zip code"i]
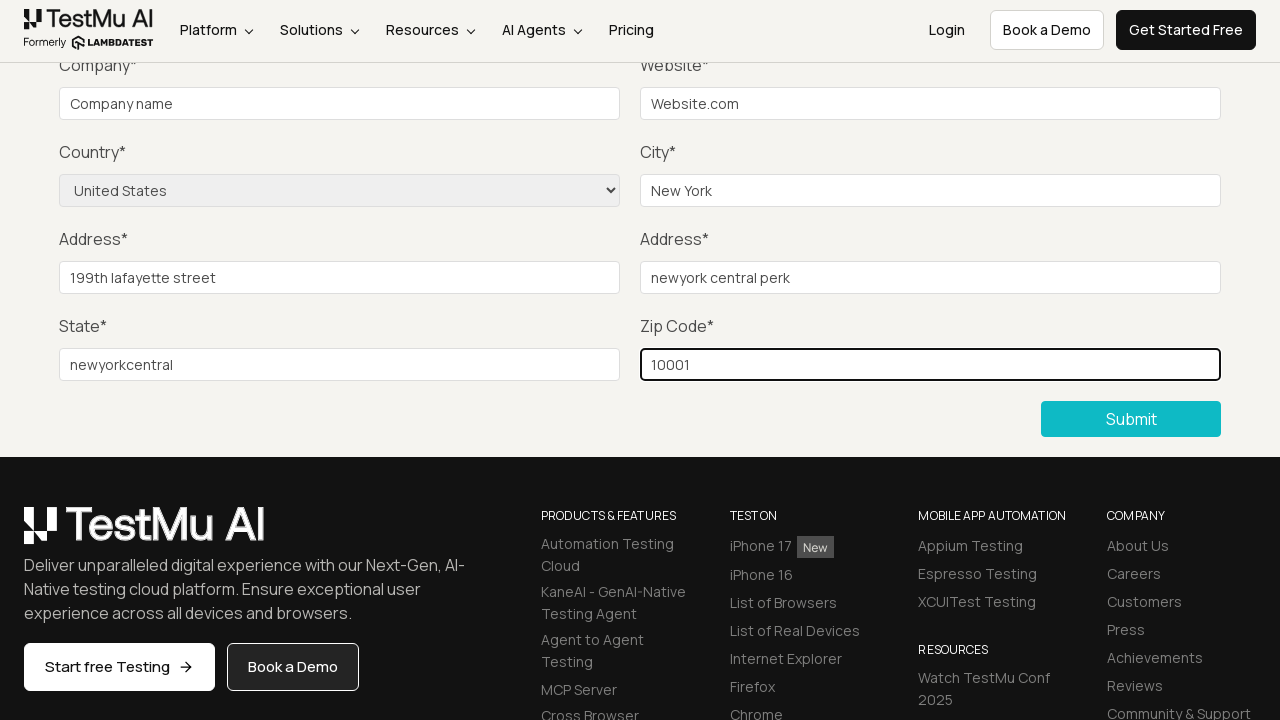

Clicked Submit button to submit the completed form at (1131, 419) on internal:role=button[name="Submit"i]
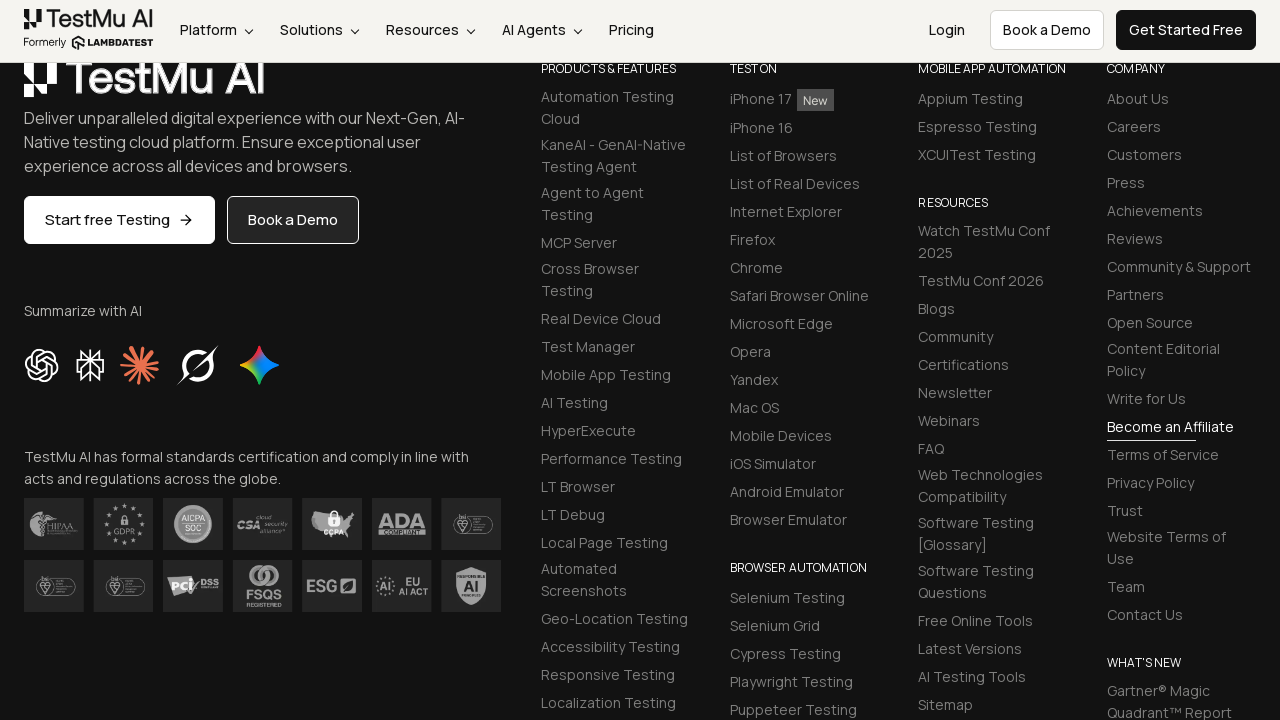

Waited for success message to appear
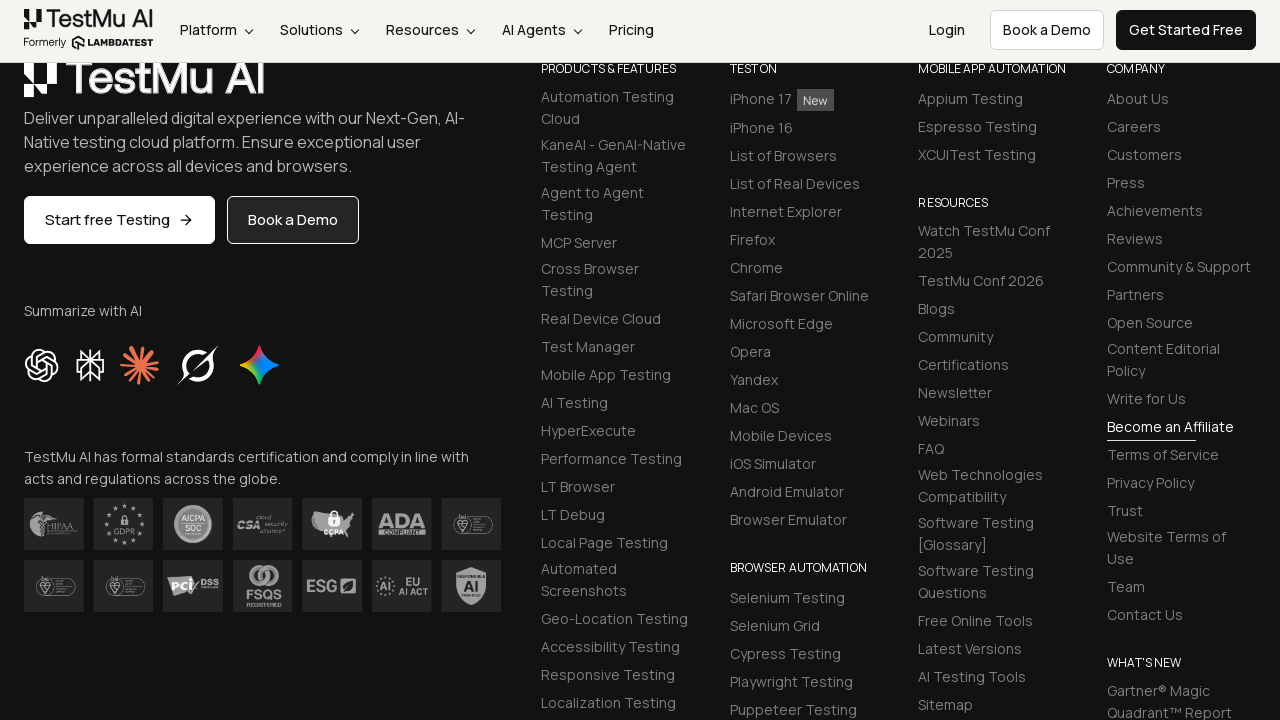

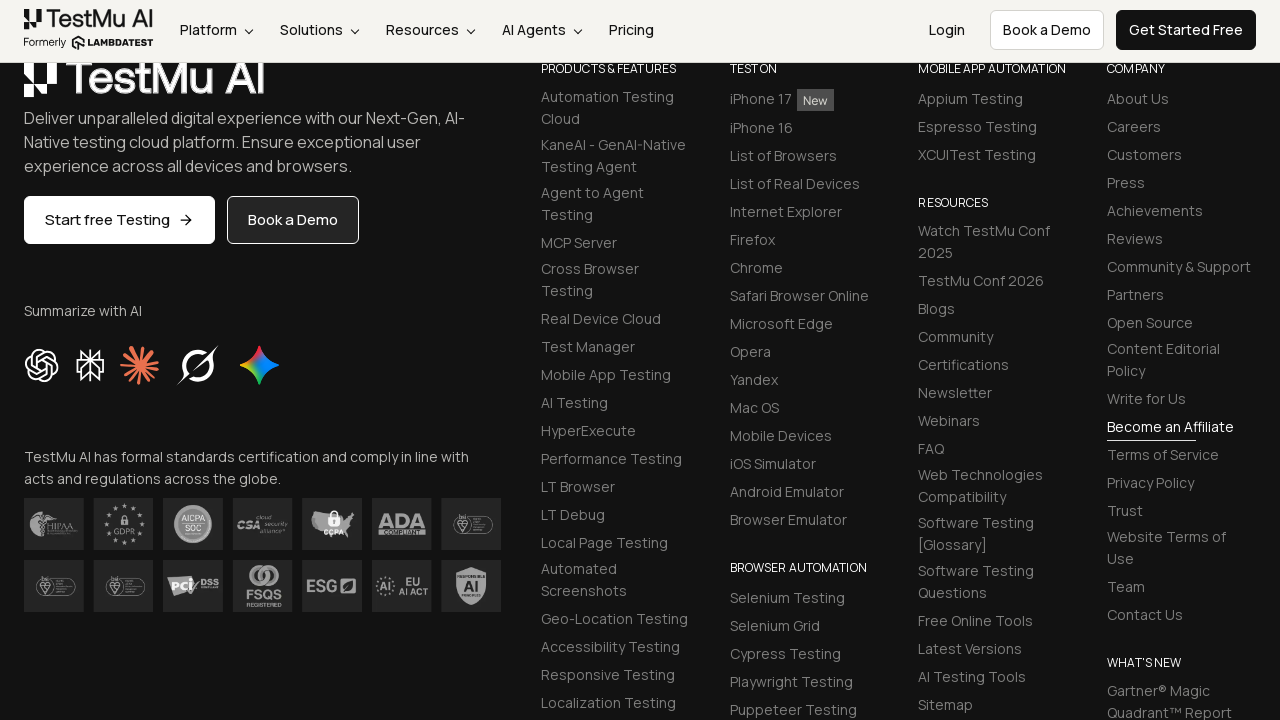